Tests clicking JS Confirm button and cancelling it to verify Cancel was clicked

Starting URL: https://the-internet.herokuapp.com/javascript_alerts

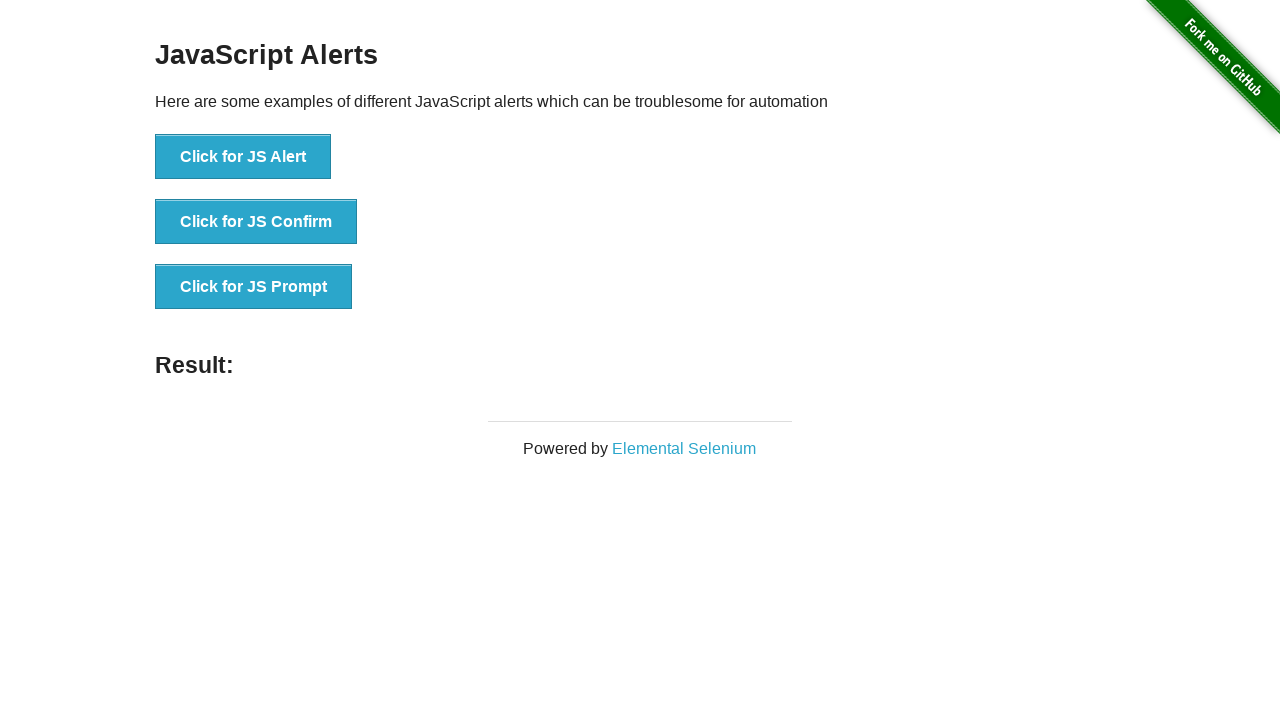

Clicked the JS Confirm button at (256, 222) on button:has-text('Click for JS Confirm')
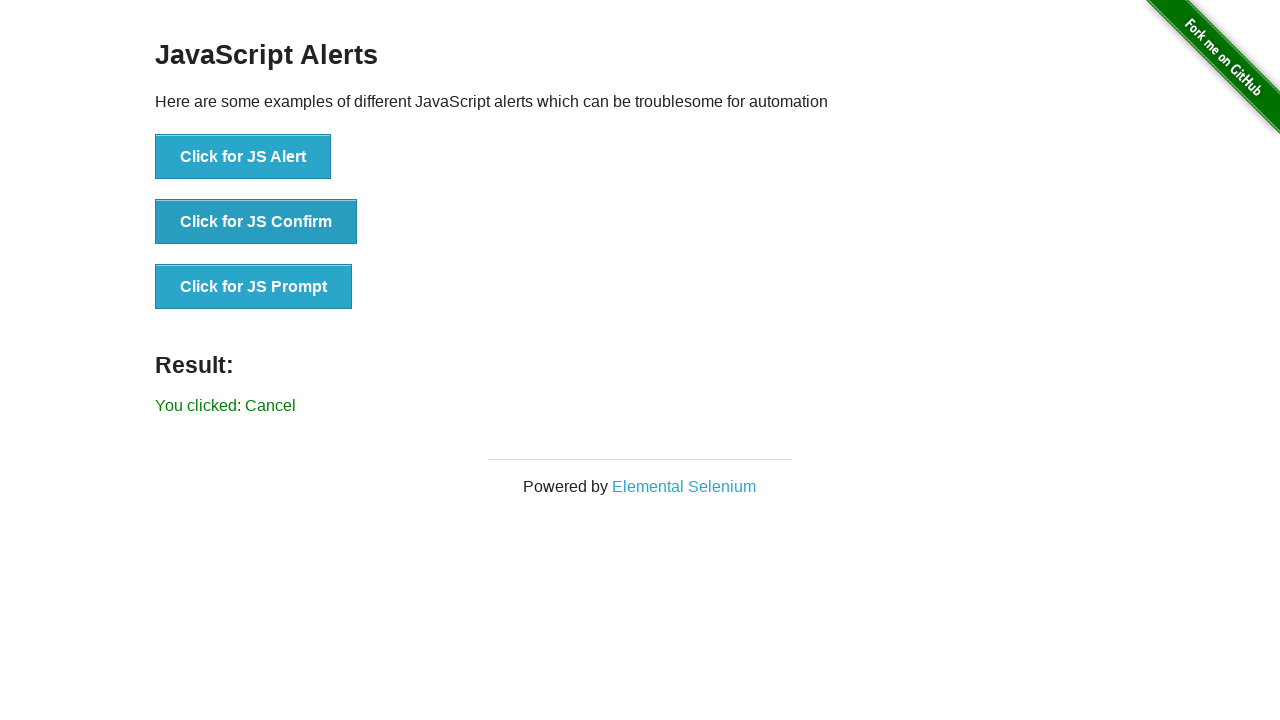

Set up dialog handler to dismiss the confirm dialog
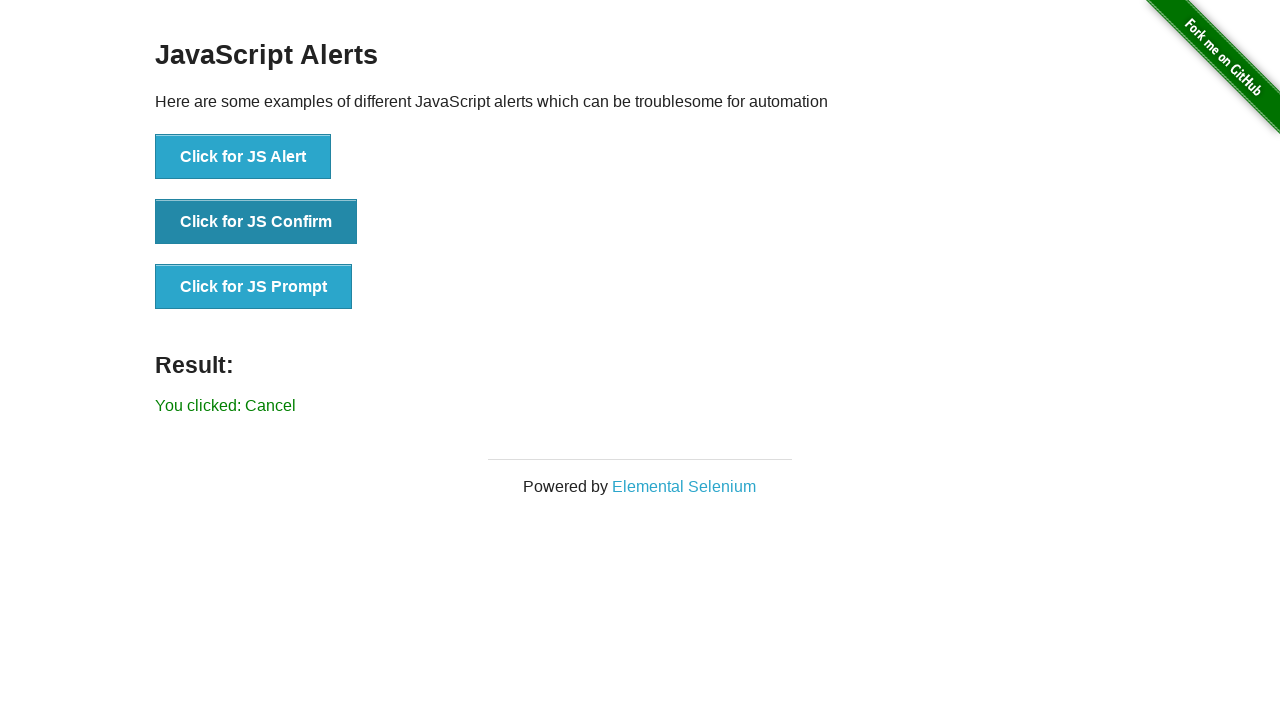

Verified that 'You clicked: Cancel' message appeared, confirming the dialog was dismissed
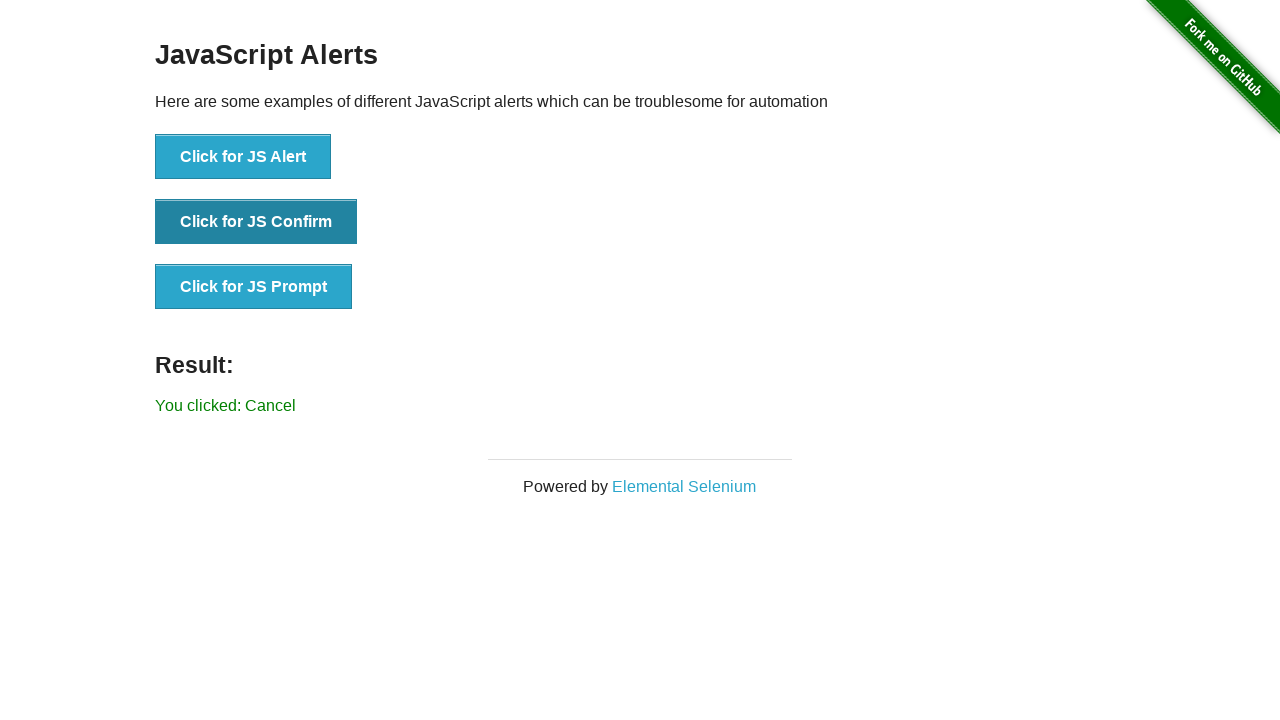

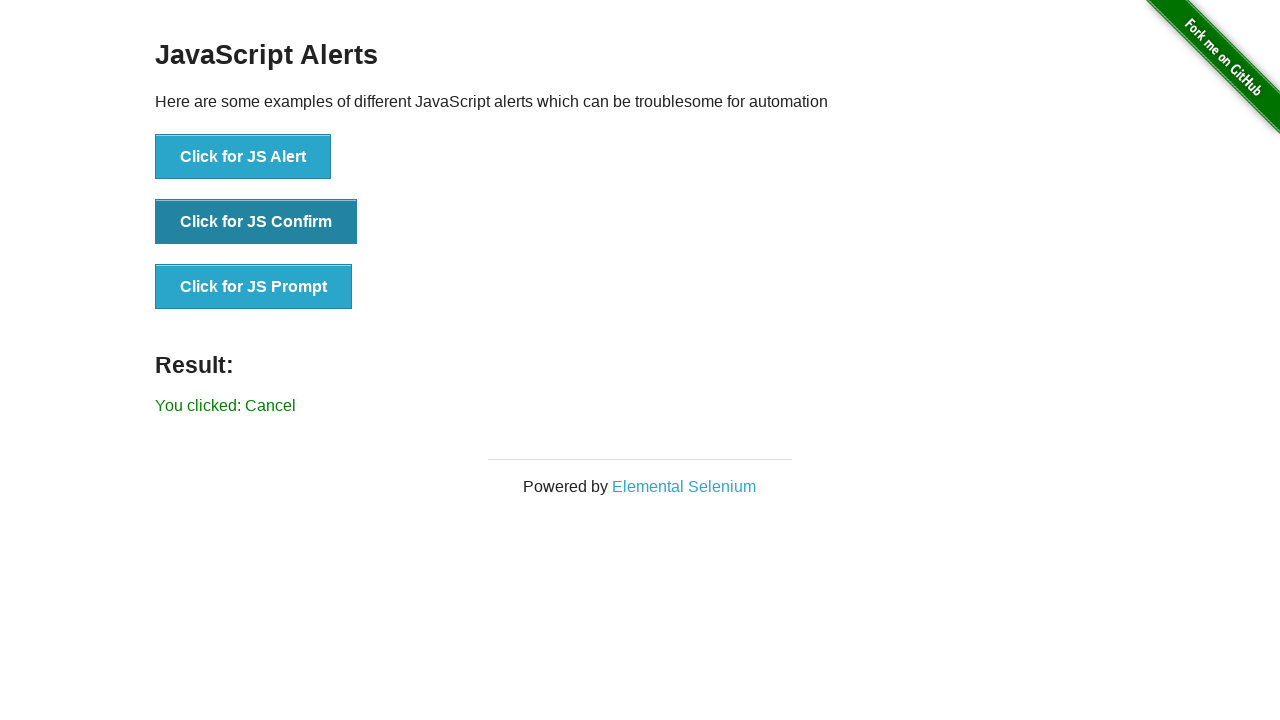